Tests table column sorting functionality by clicking on a column header twice to sort in descending order and verifying the sort order

Starting URL: https://rahulshettyacademy.com/seleniumPractise/#/offers

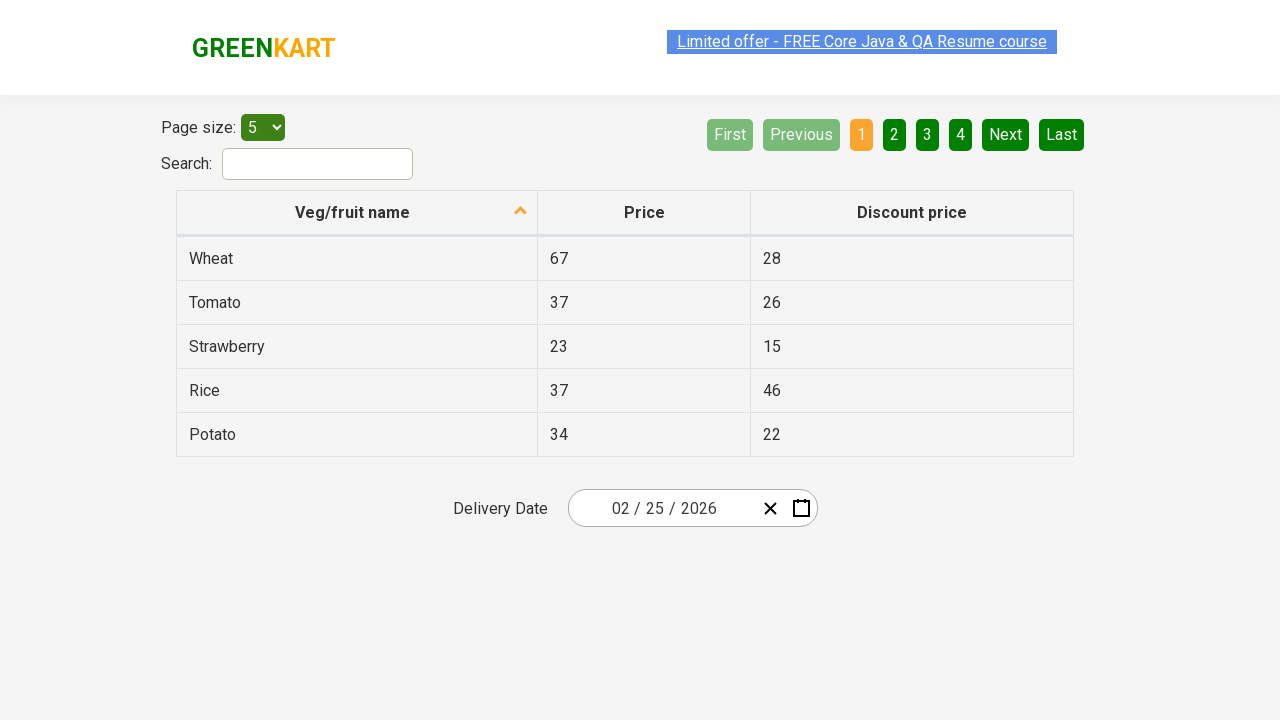

Clicked second column header for first sort (ascending) at (644, 213) on table tr th:nth-child(2)
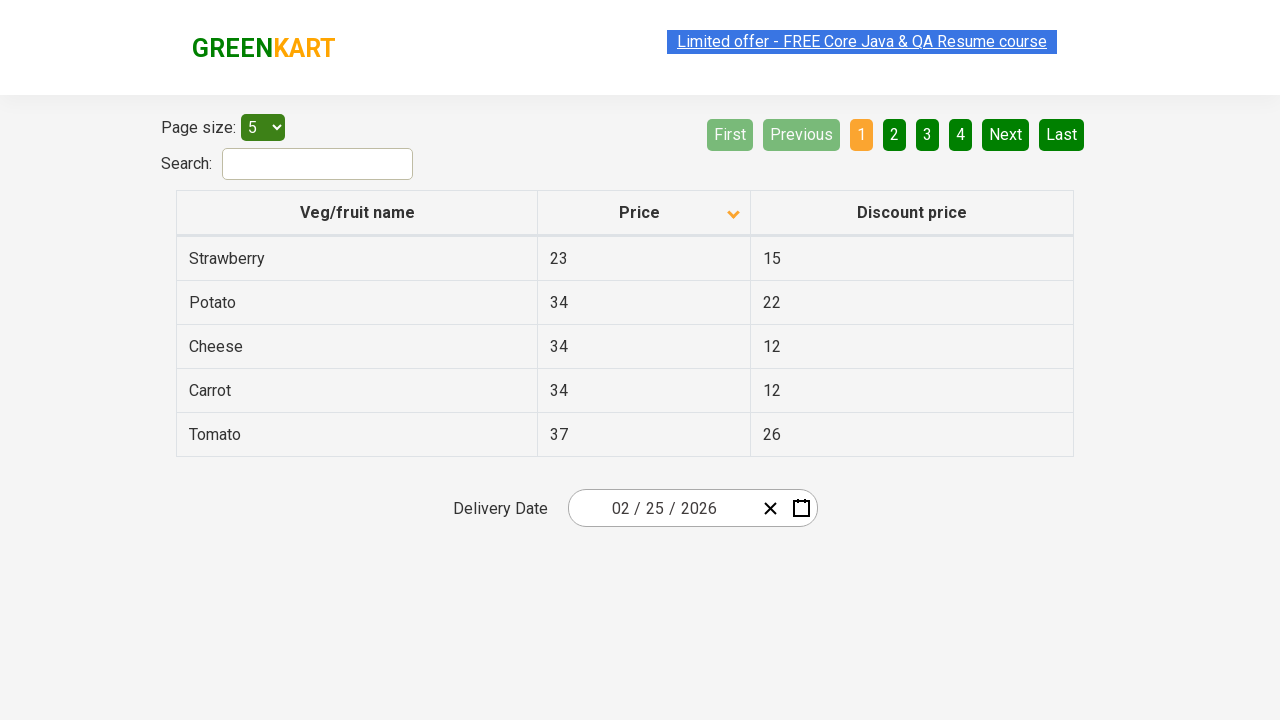

Clicked second column header again to sort in descending order at (644, 213) on table tr th:nth-child(2)
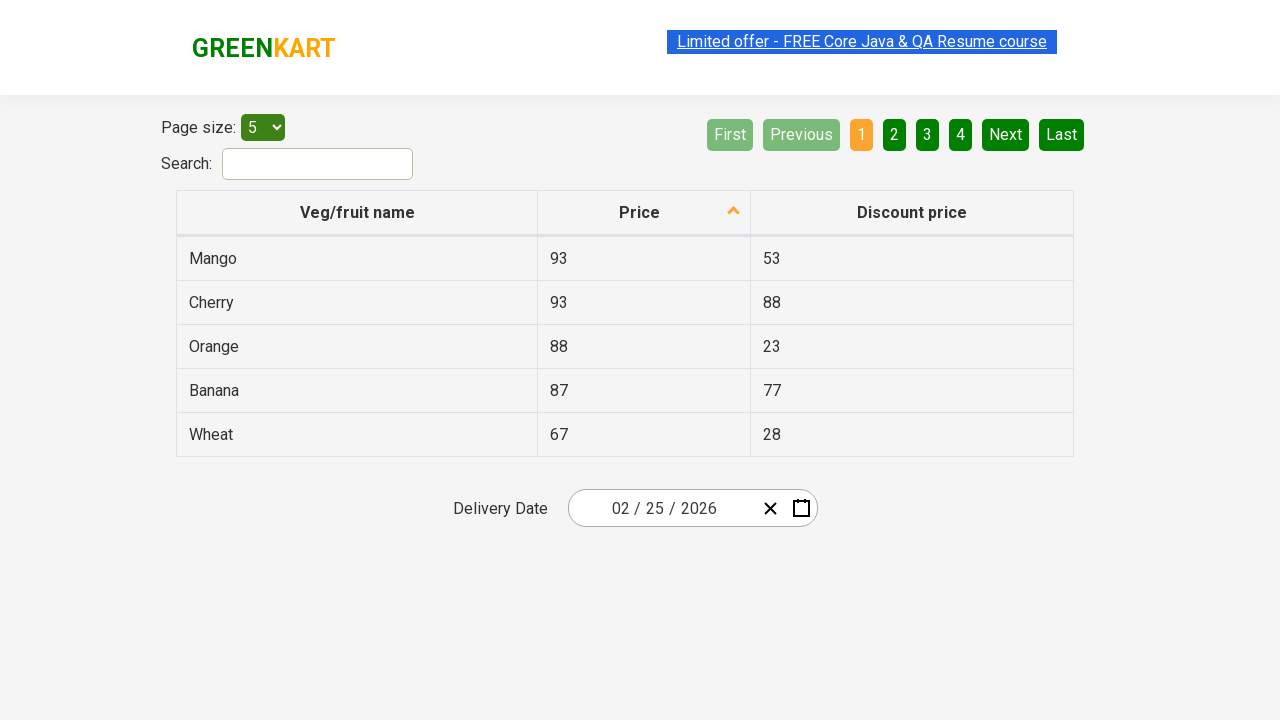

Retrieved all product names from second column
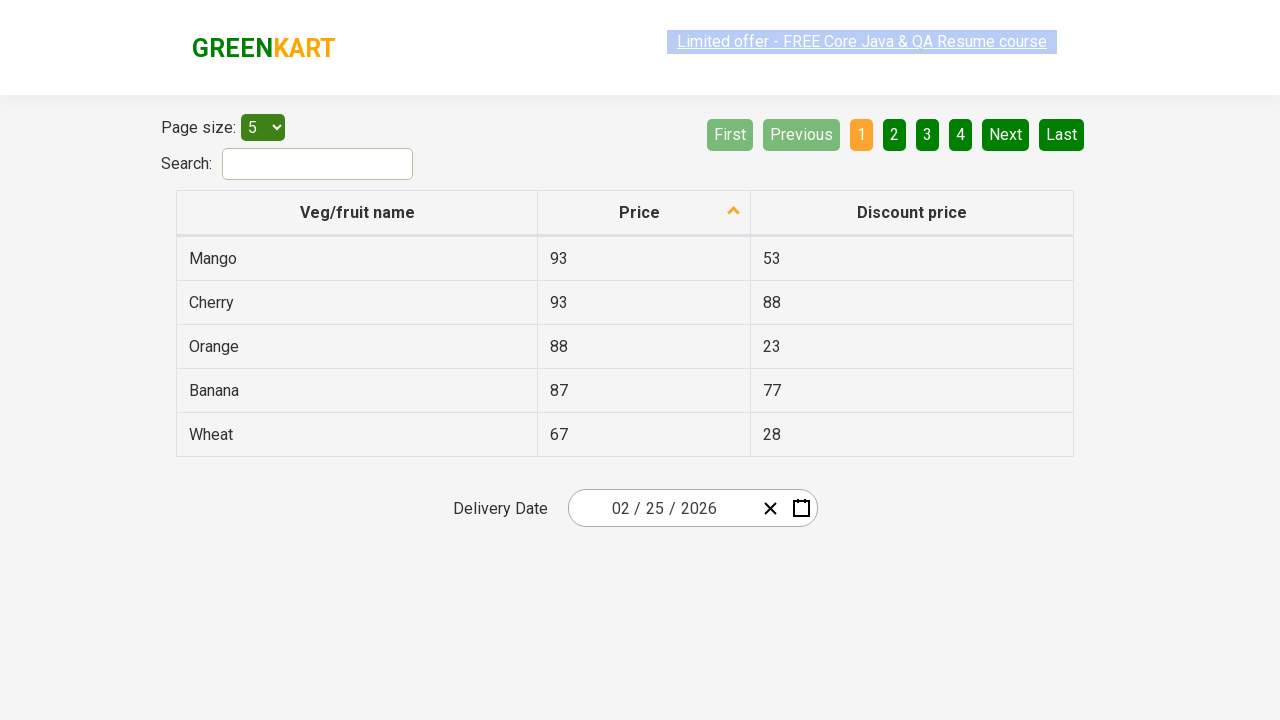

Created expected descending sorted list for comparison
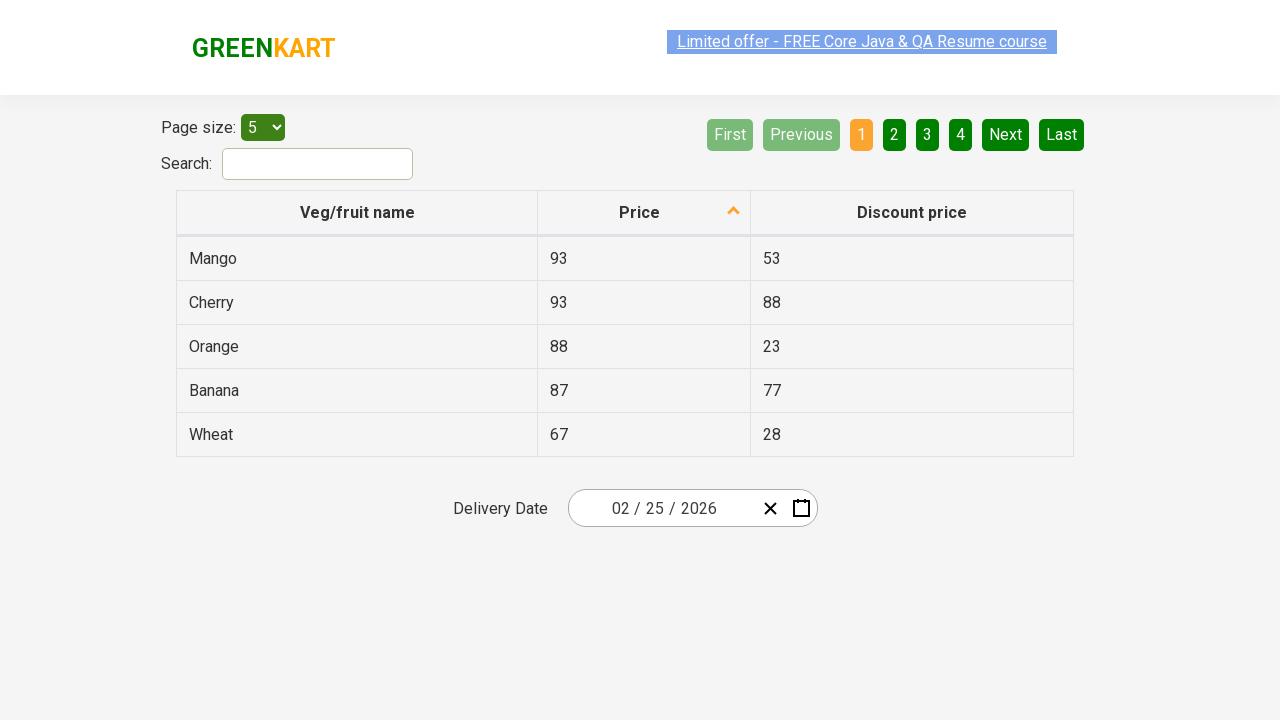

Verified that products are correctly sorted in descending order
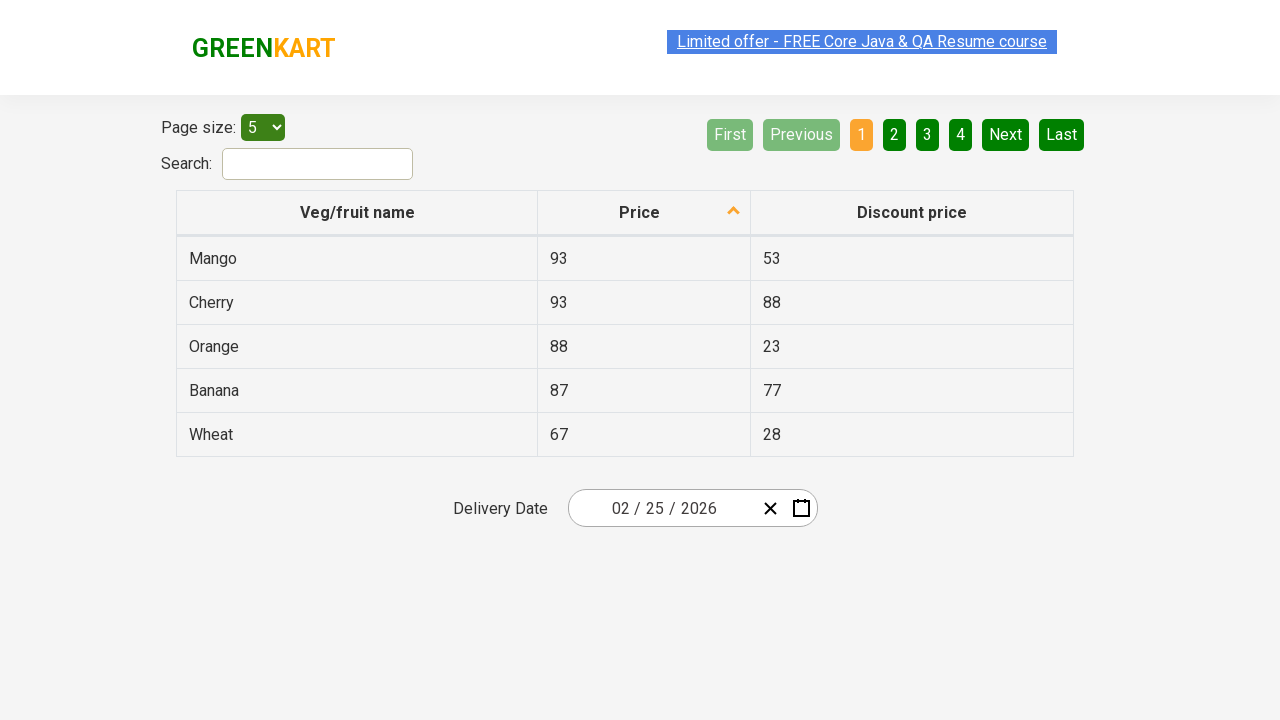

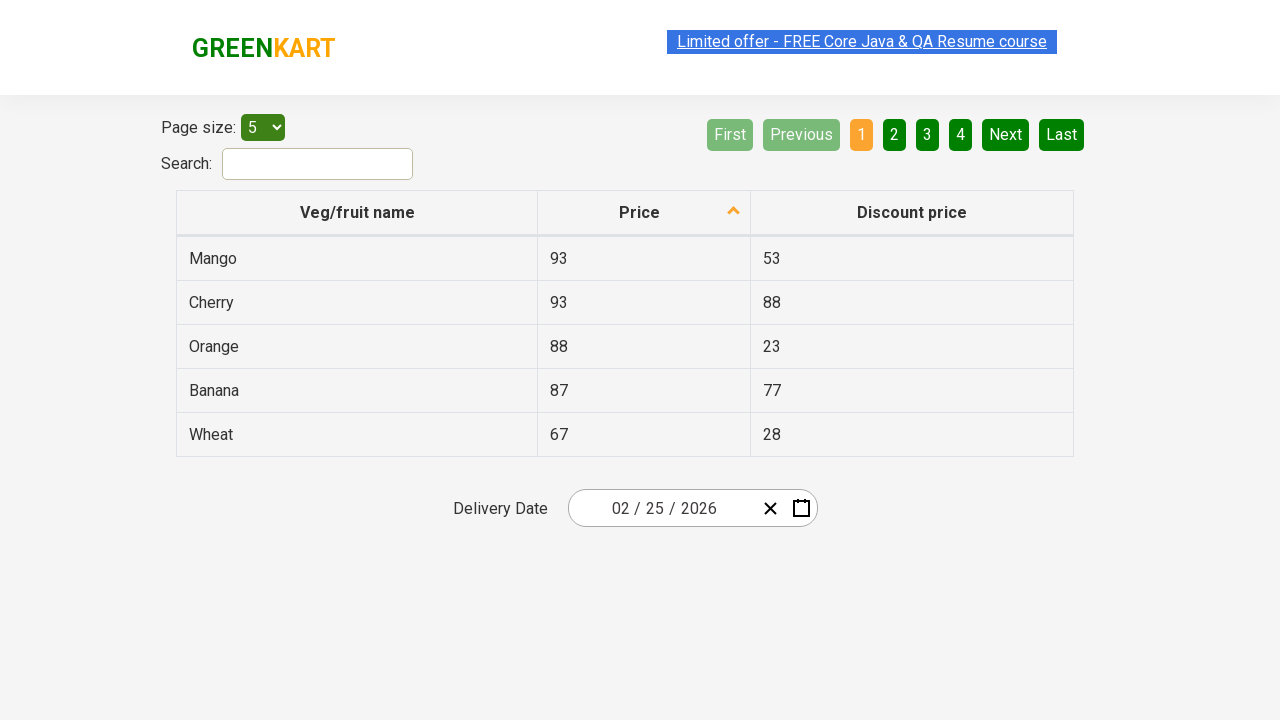